Tests clicking on the new user registration button on the CMS government portal using a class name locator

Starting URL: https://portal.cms.gov/portal/

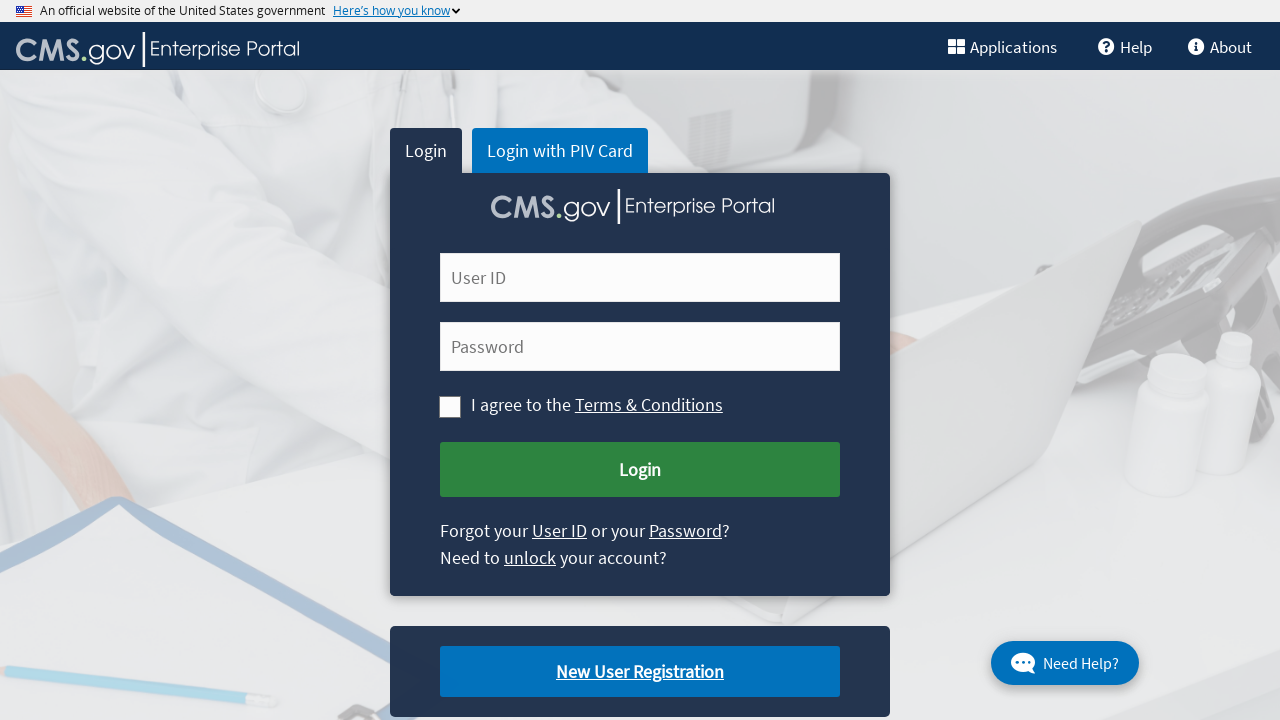

Navigated to CMS government portal home page
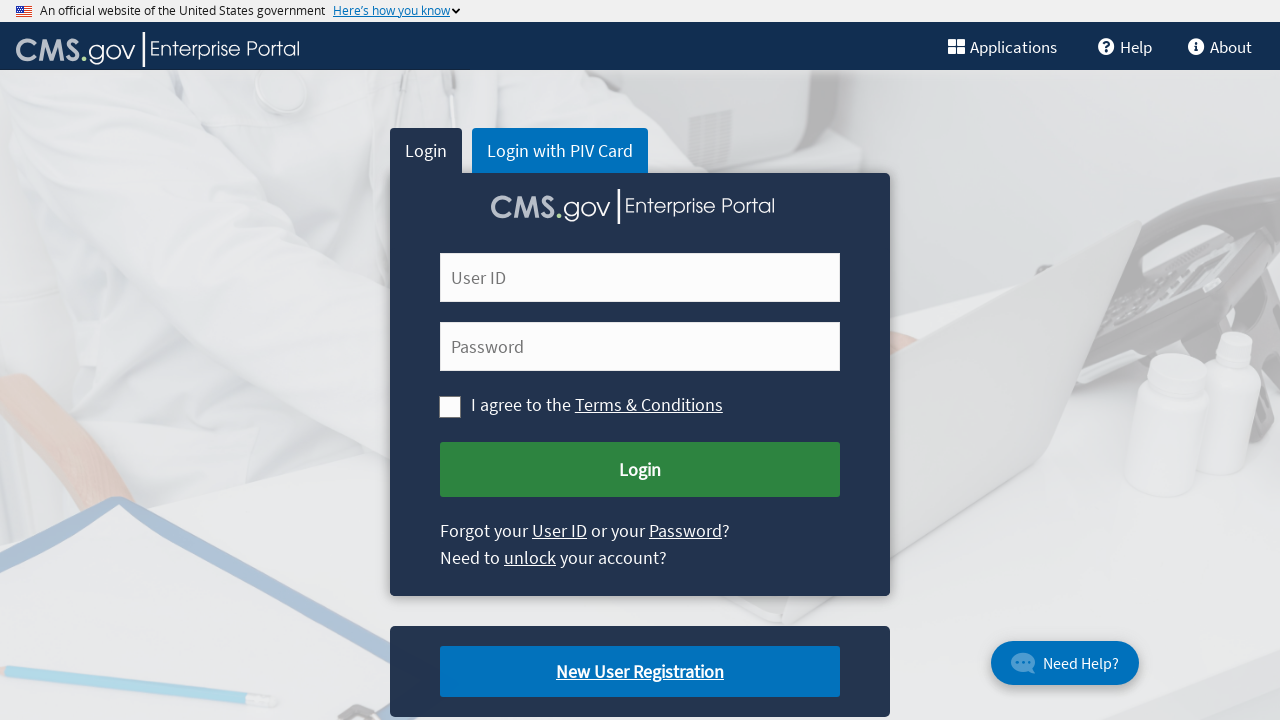

Clicked new user registration button at (640, 672) on .cms-newuser-reg
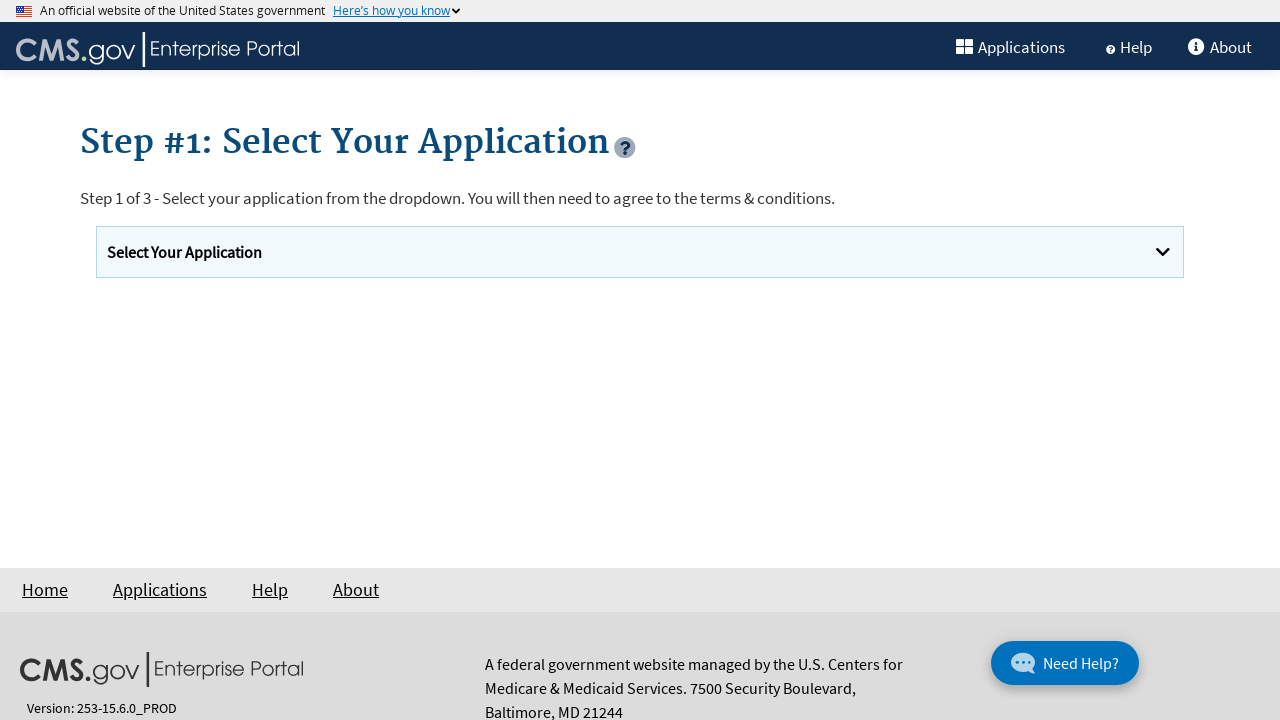

Page loaded after clicking registration button
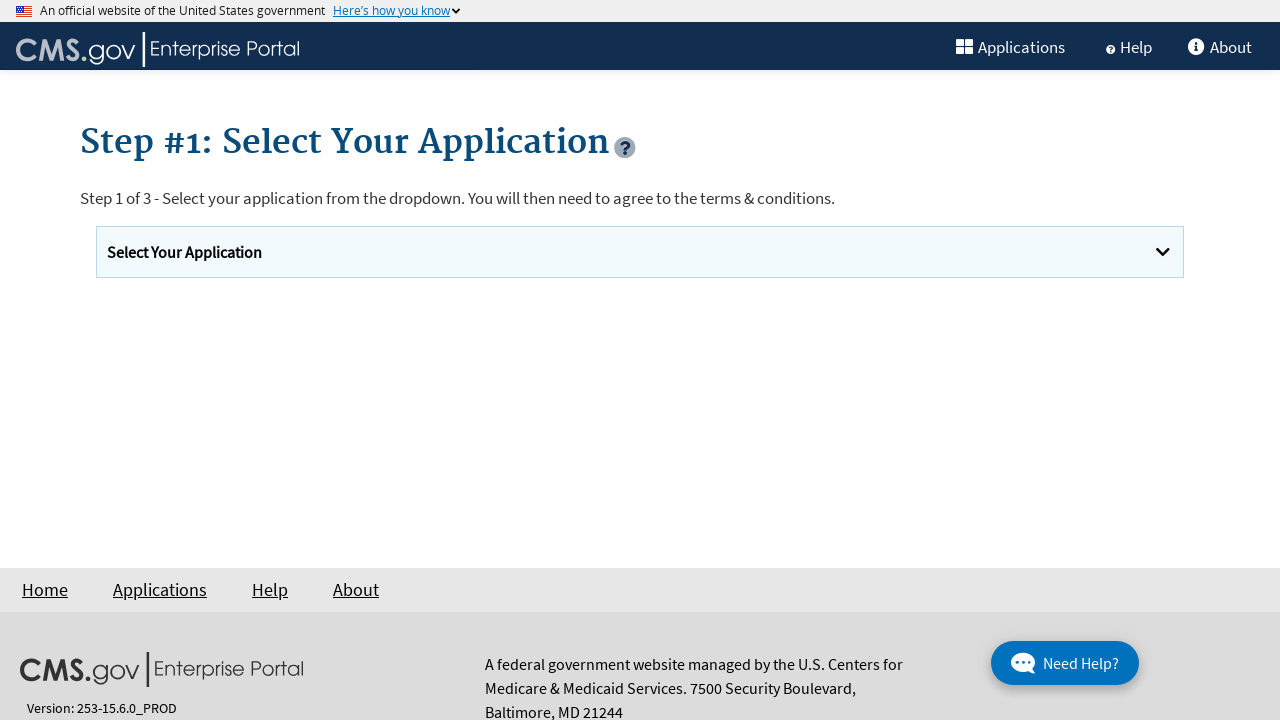

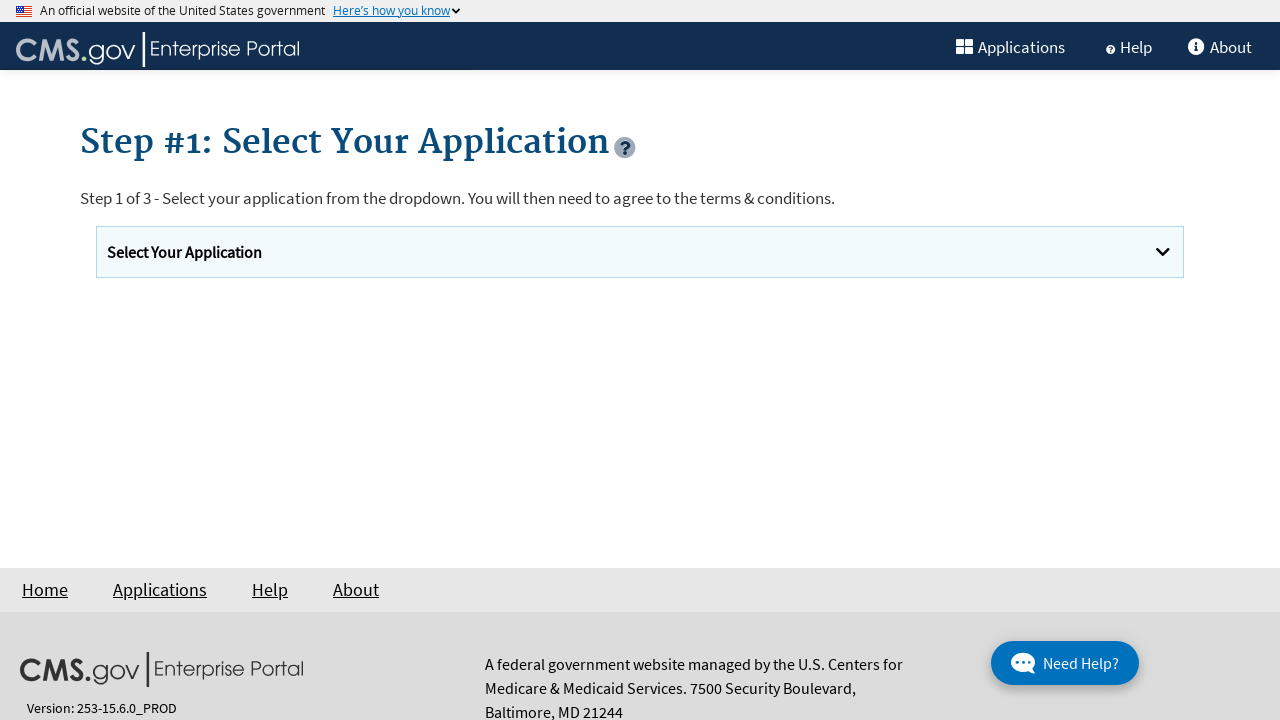